Tests that the browser back button correctly navigates between filter views

Starting URL: https://demo.playwright.dev/todomvc

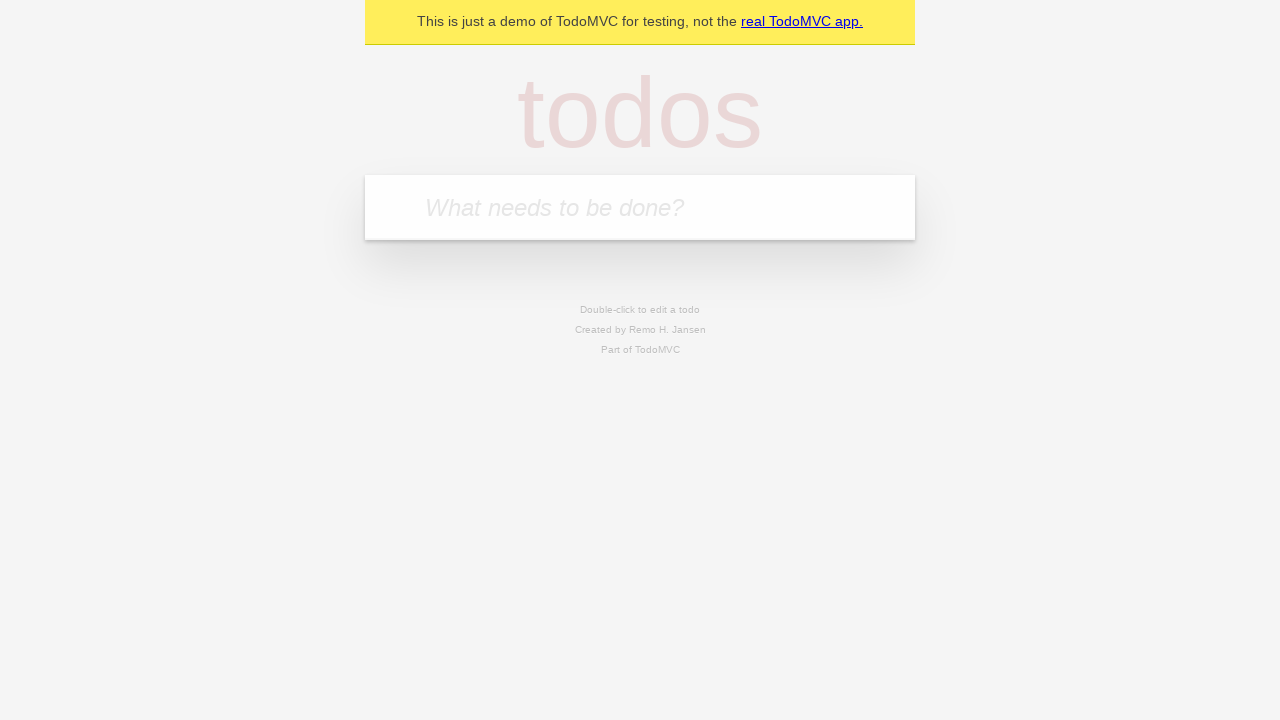

Filled todo input with 'buy some cheese' on internal:attr=[placeholder="What needs to be done?"i]
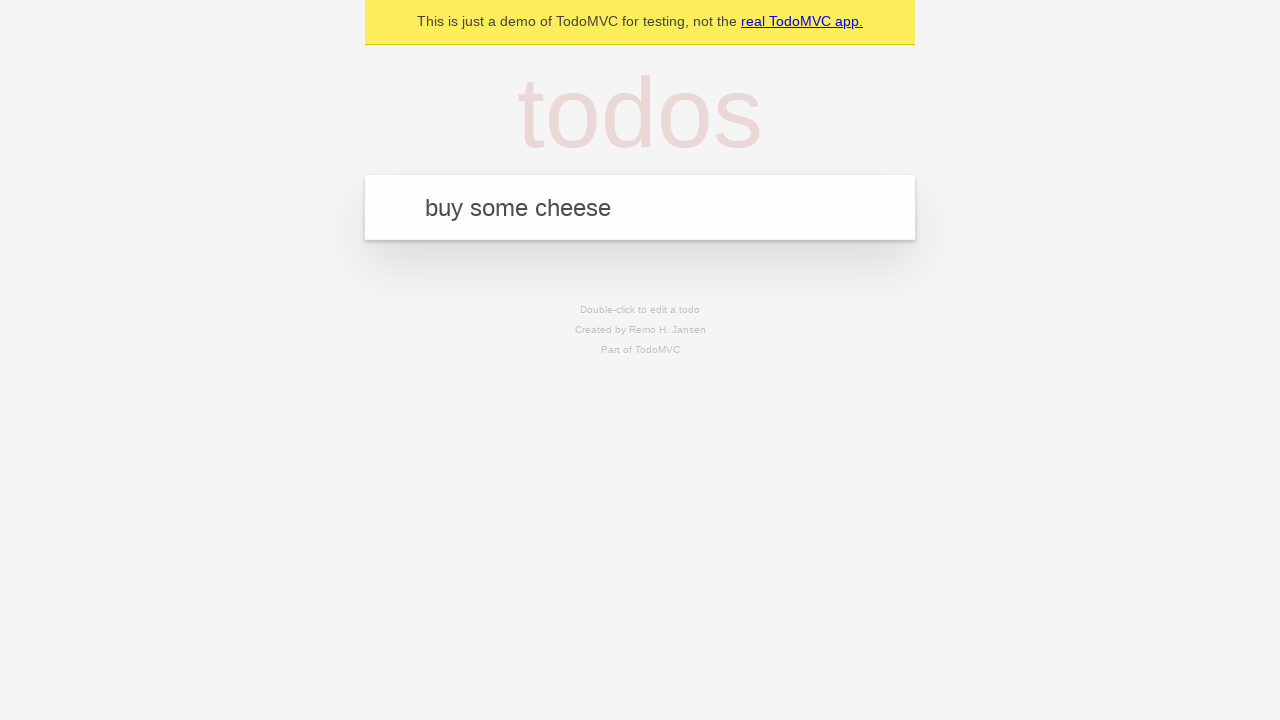

Pressed Enter to create first todo on internal:attr=[placeholder="What needs to be done?"i]
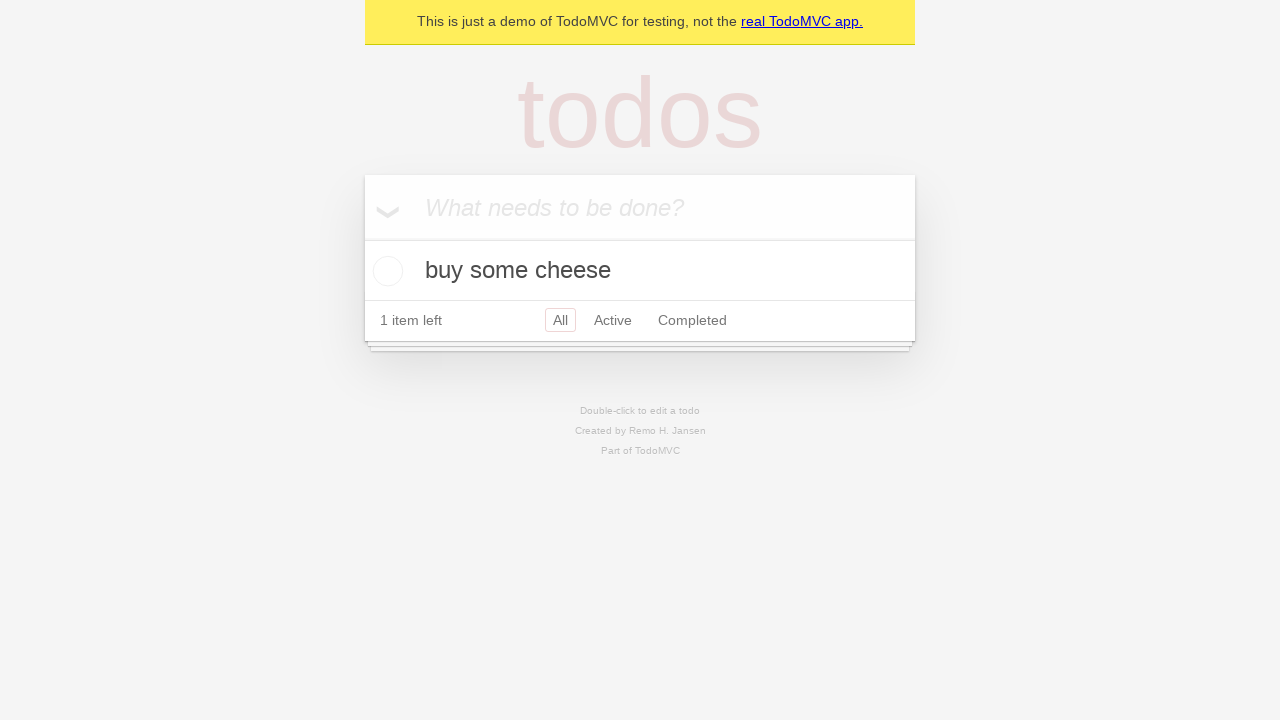

Filled todo input with 'feed the cat' on internal:attr=[placeholder="What needs to be done?"i]
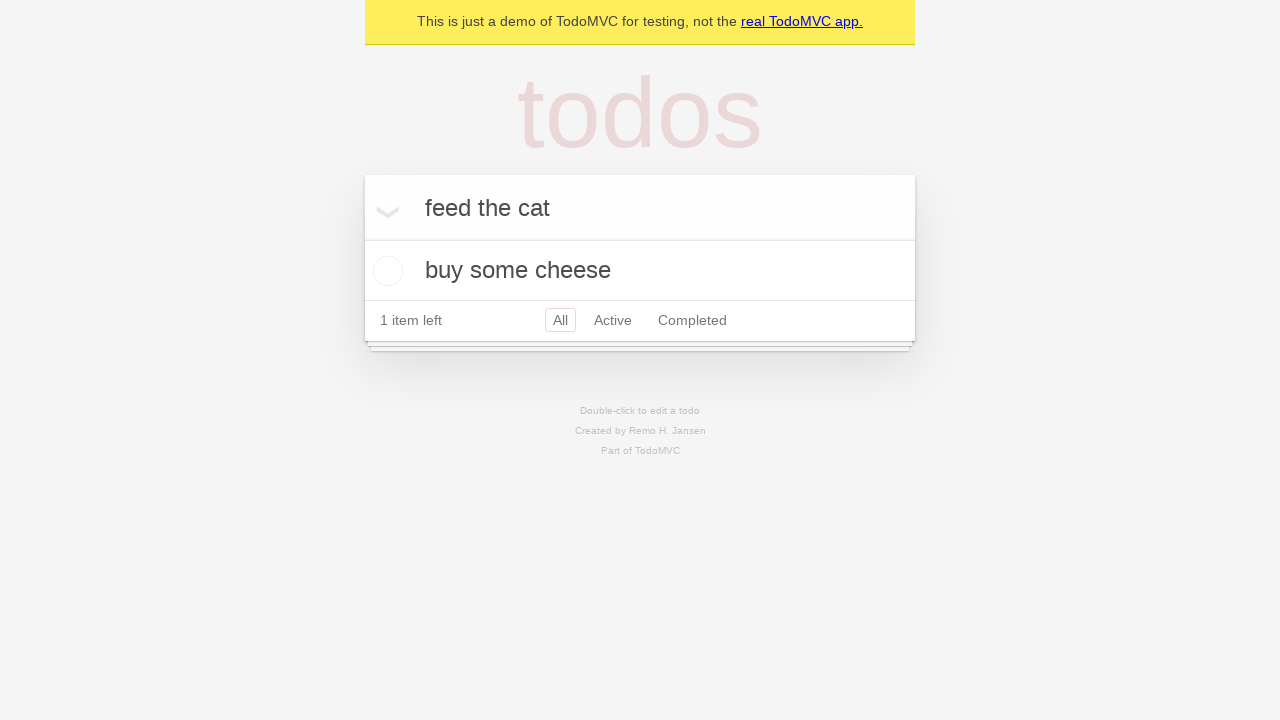

Pressed Enter to create second todo on internal:attr=[placeholder="What needs to be done?"i]
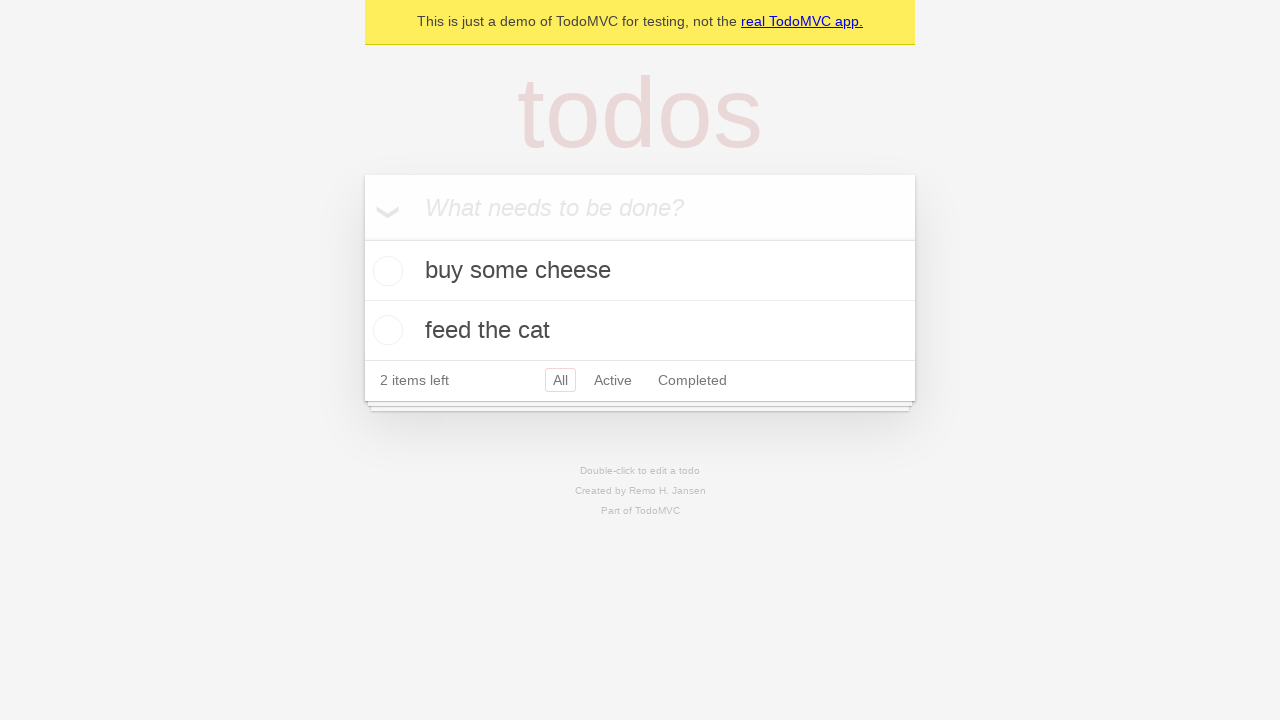

Filled todo input with 'book a doctors appointment' on internal:attr=[placeholder="What needs to be done?"i]
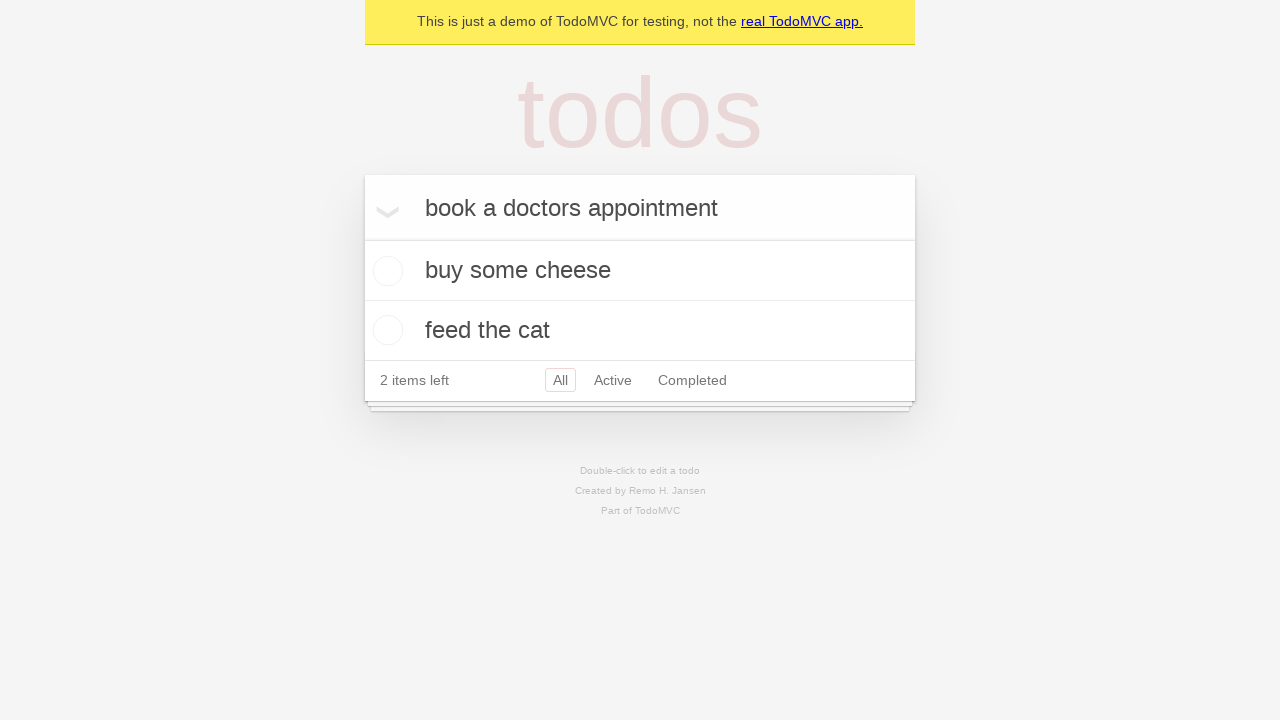

Pressed Enter to create third todo on internal:attr=[placeholder="What needs to be done?"i]
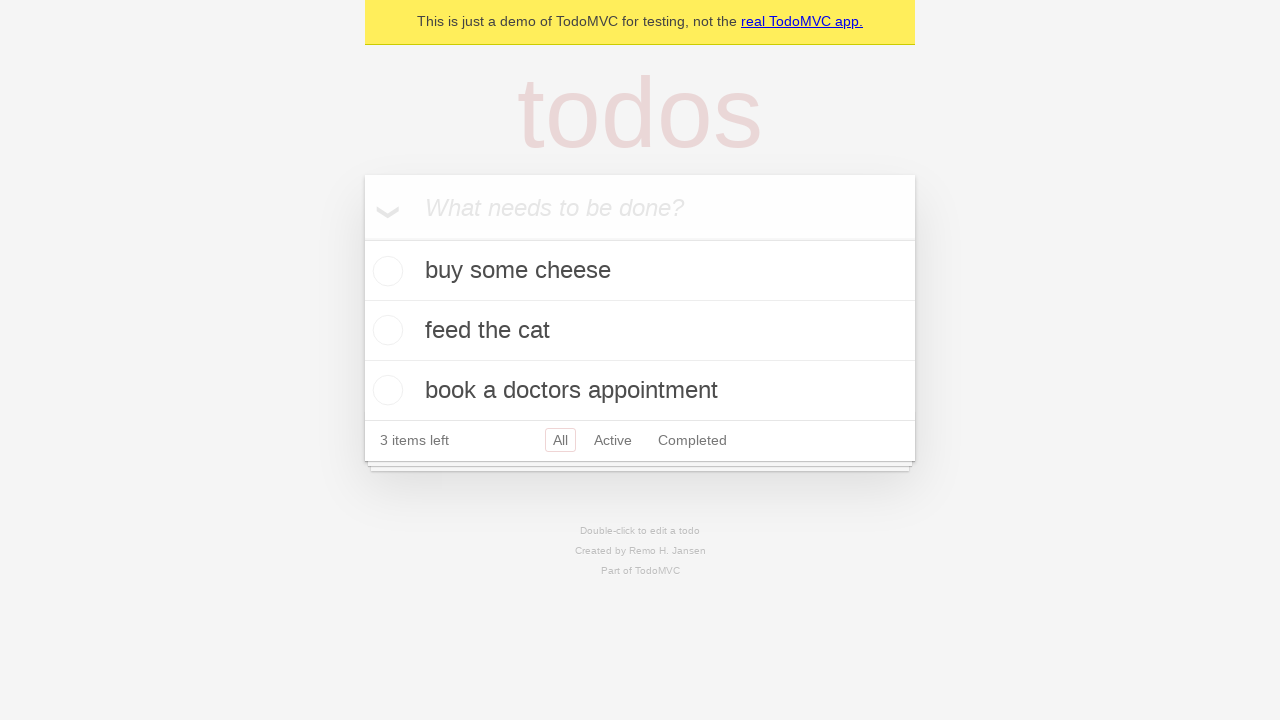

Checked the second todo to mark it as completed at (385, 330) on internal:testid=[data-testid="todo-item"s] >> nth=1 >> internal:role=checkbox
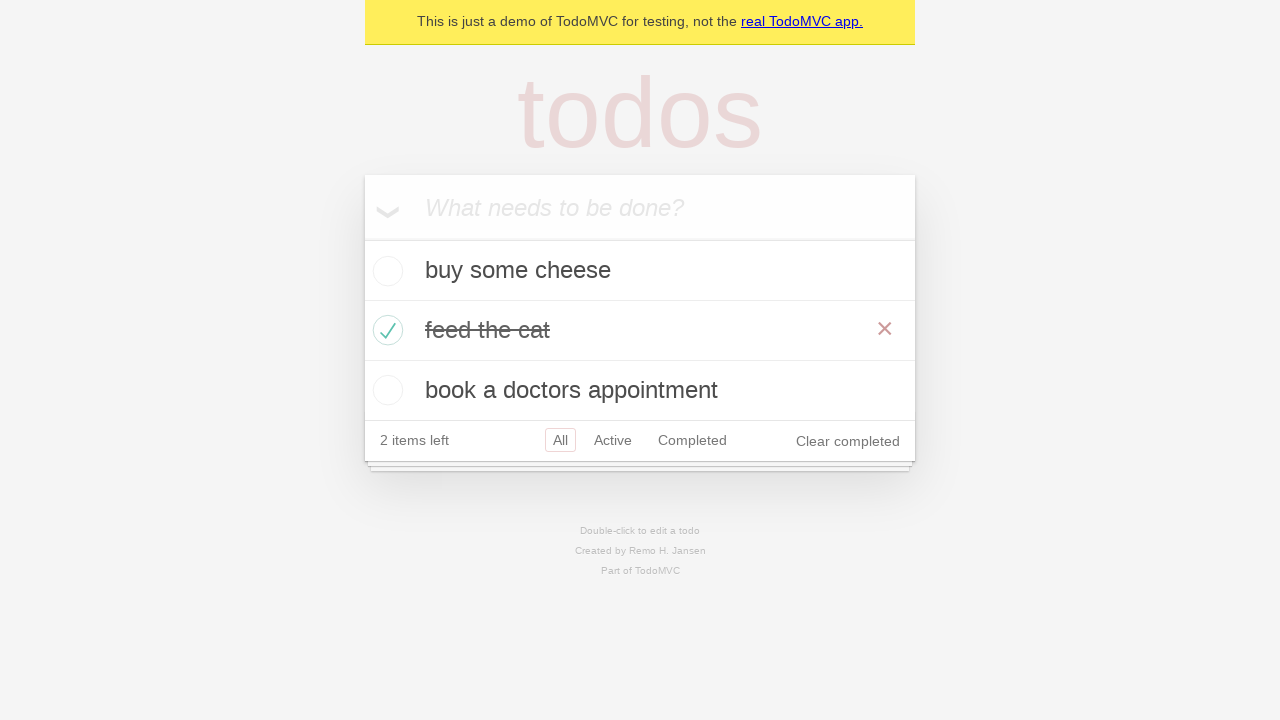

Clicked 'All' filter link at (560, 440) on internal:role=link[name="All"i]
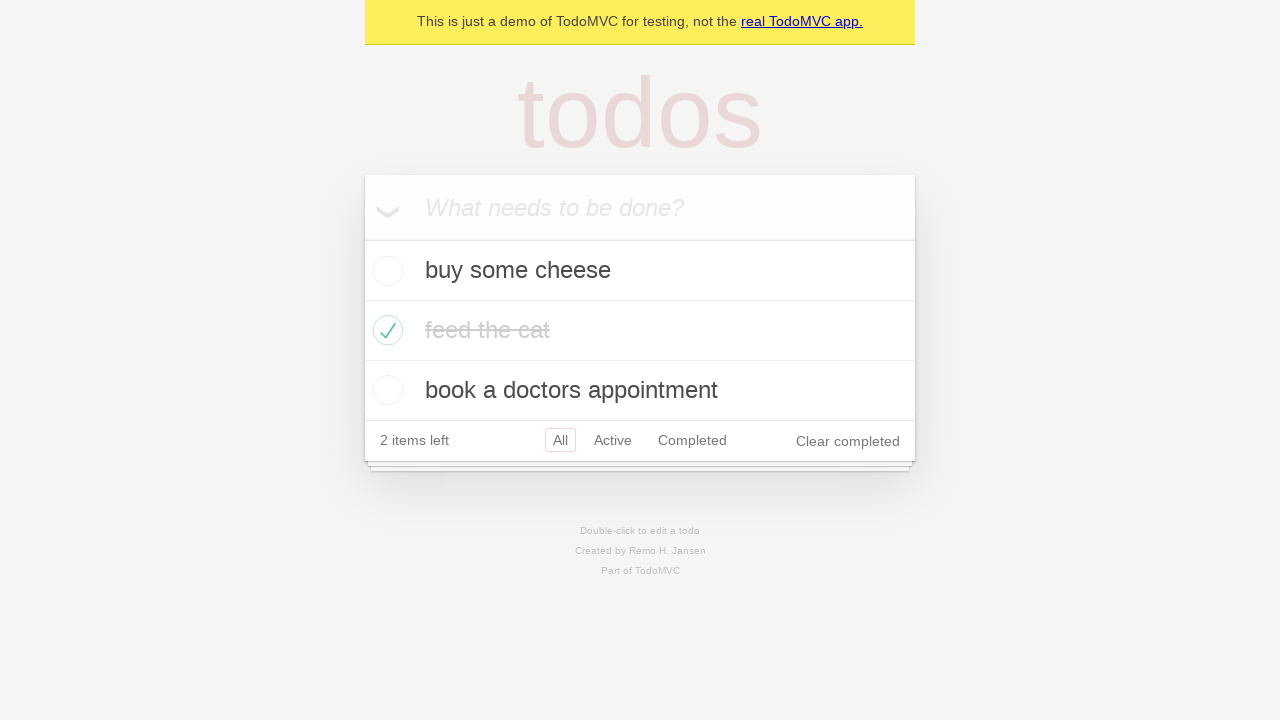

Clicked 'Active' filter link at (613, 440) on internal:role=link[name="Active"i]
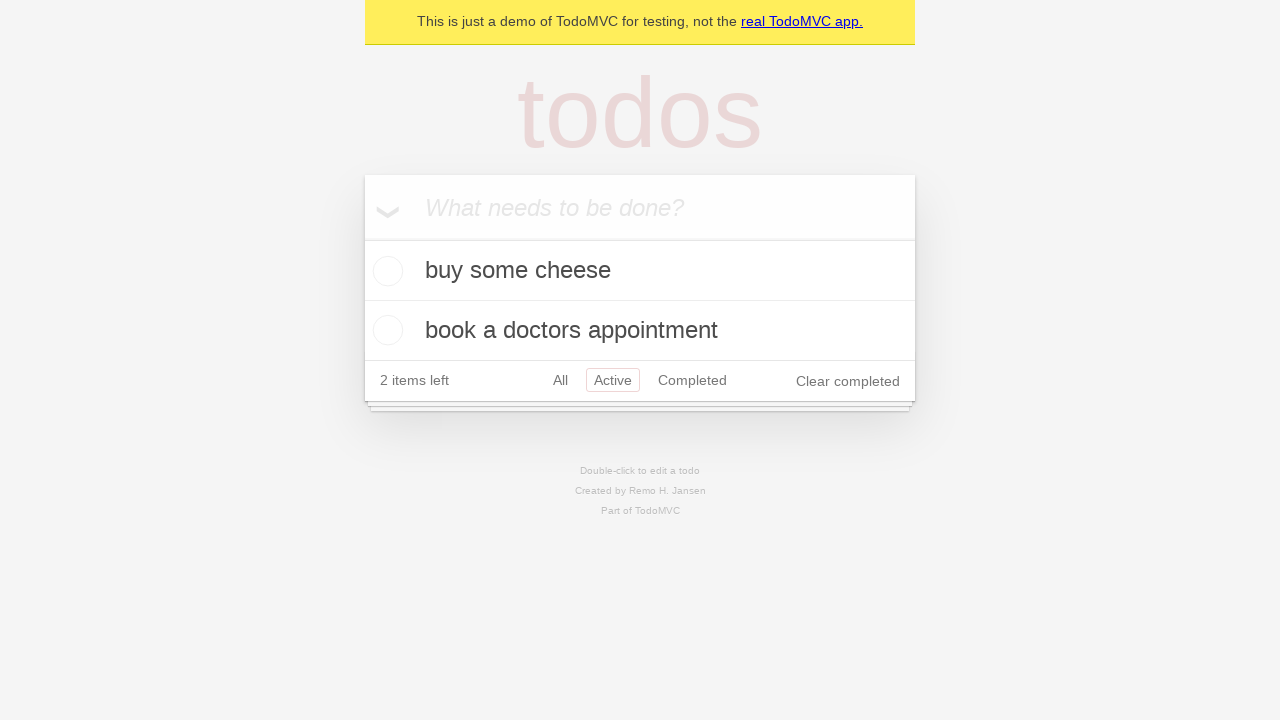

Clicked 'Completed' filter link at (692, 380) on internal:role=link[name="Completed"i]
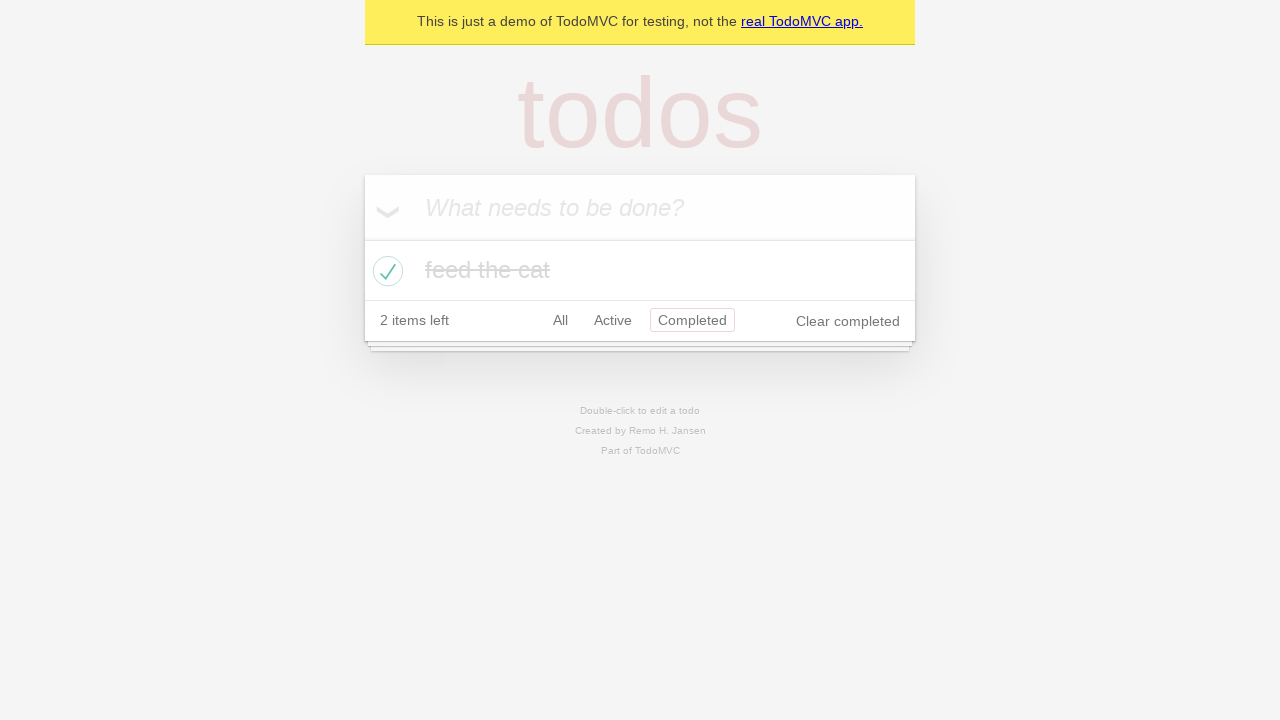

Navigated back from 'Completed' filter to 'Active' filter
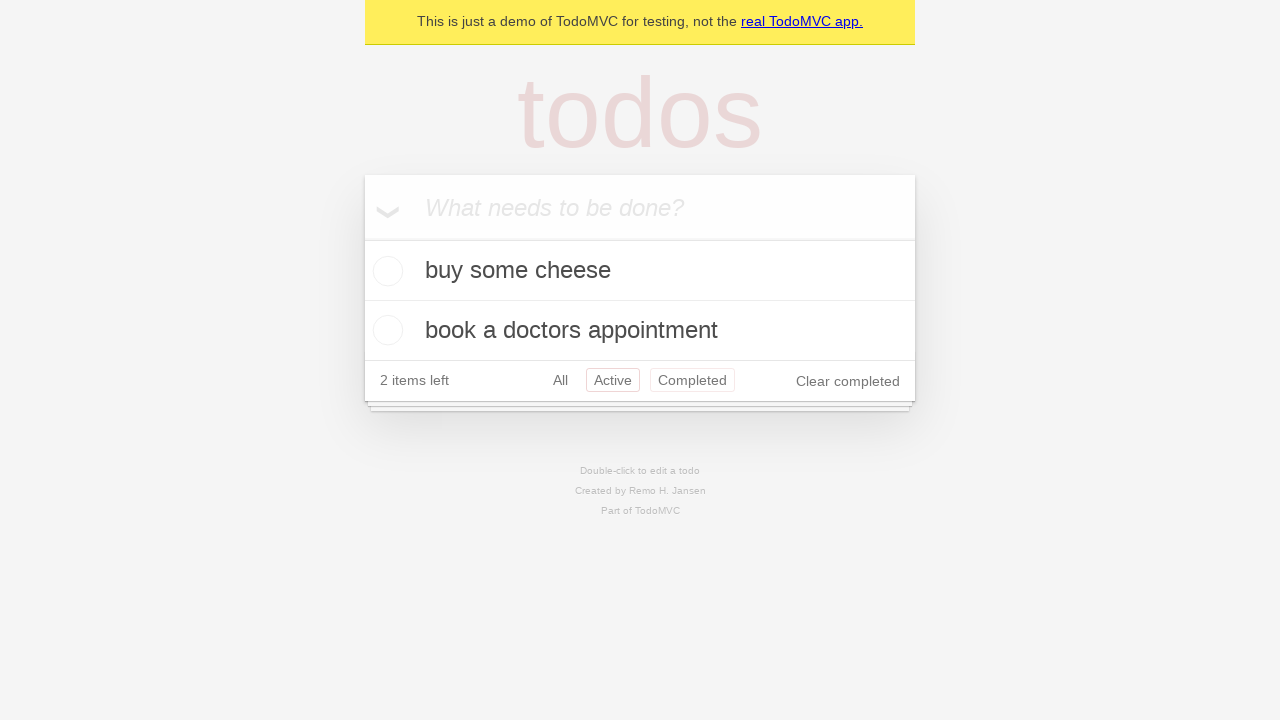

Navigated back from 'Active' filter to 'All' filter
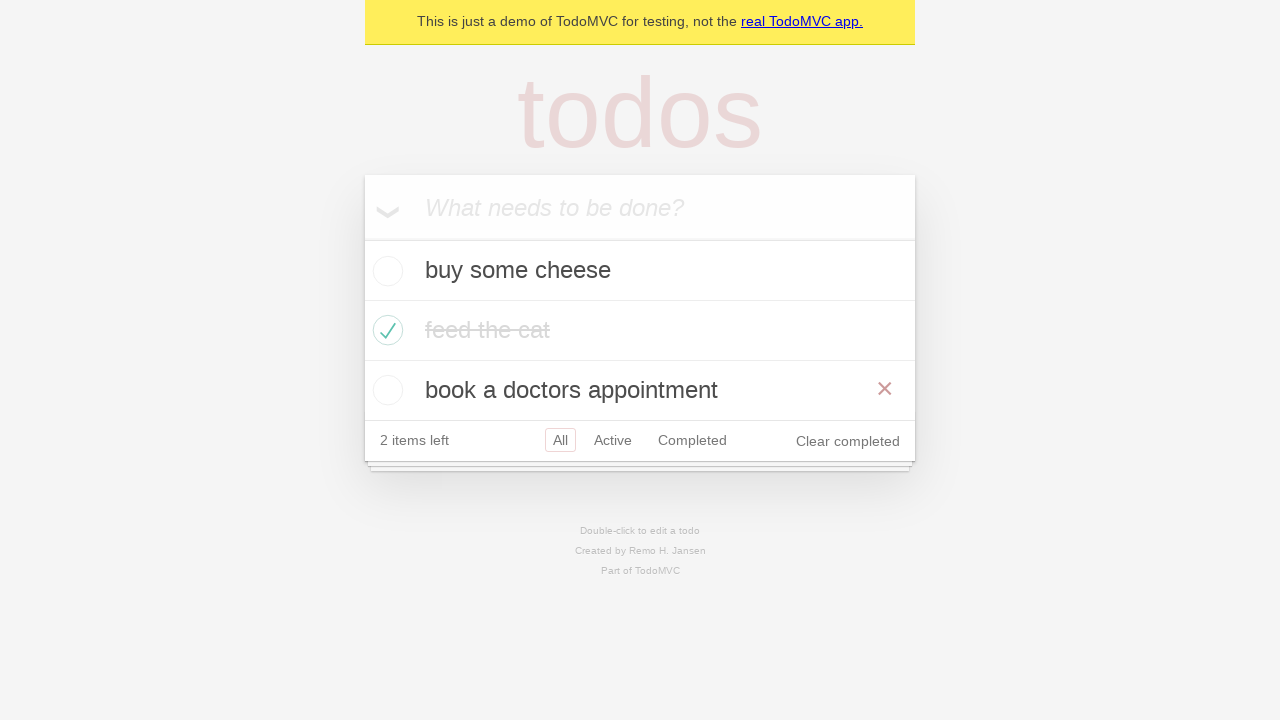

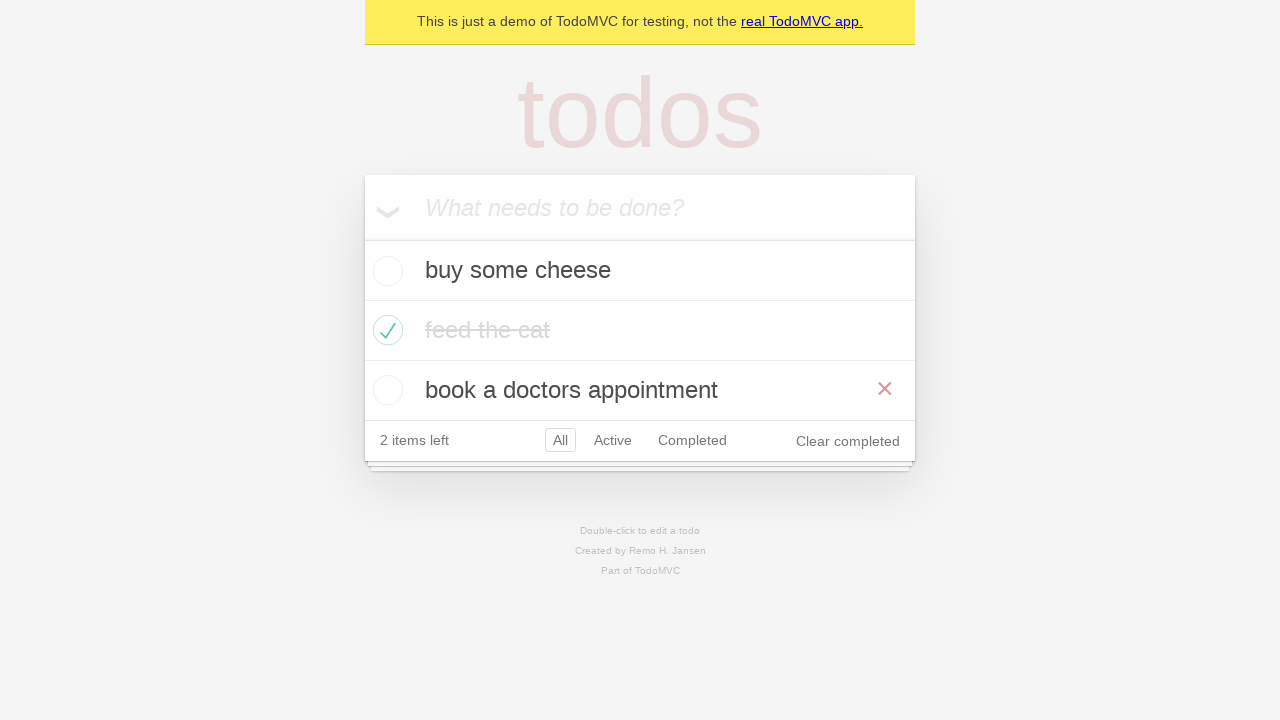